Tests dropdown selection using Playwright's native select_option method to choose "Option 1" by visible text, then verifies the selection.

Starting URL: https://the-internet.herokuapp.com/dropdown

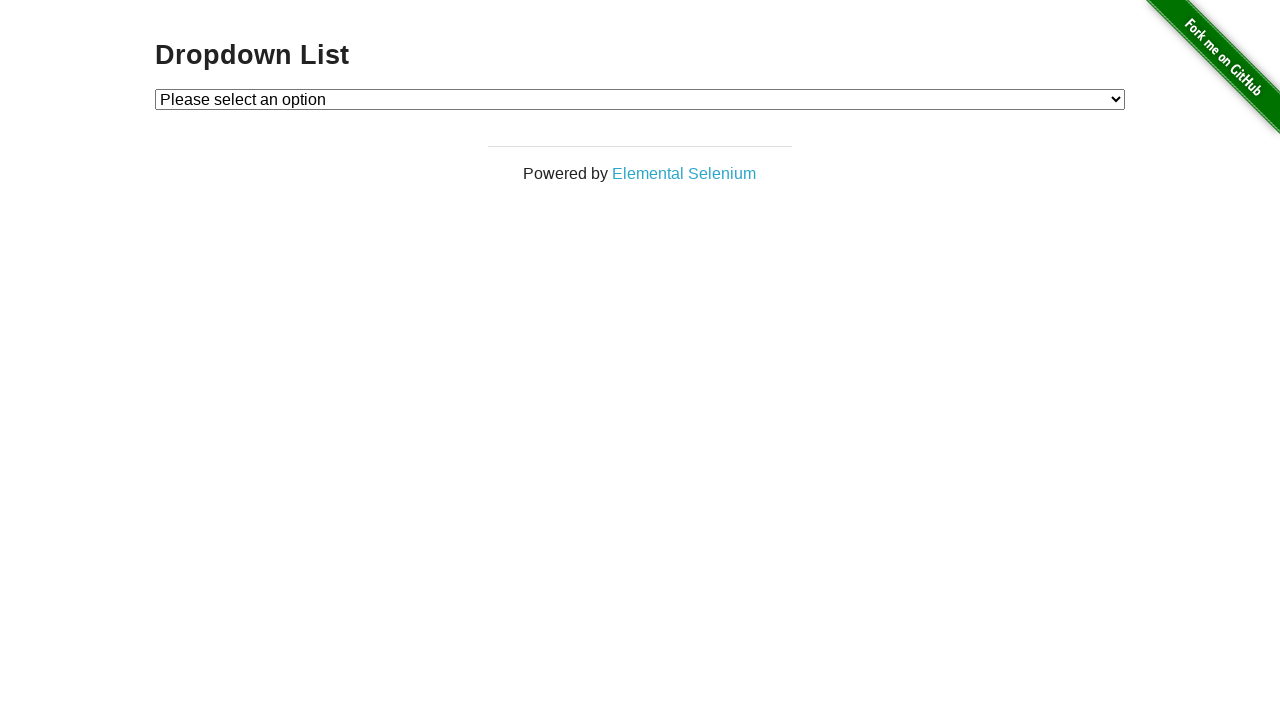

Selected 'Option 1' from dropdown using visible text on #dropdown
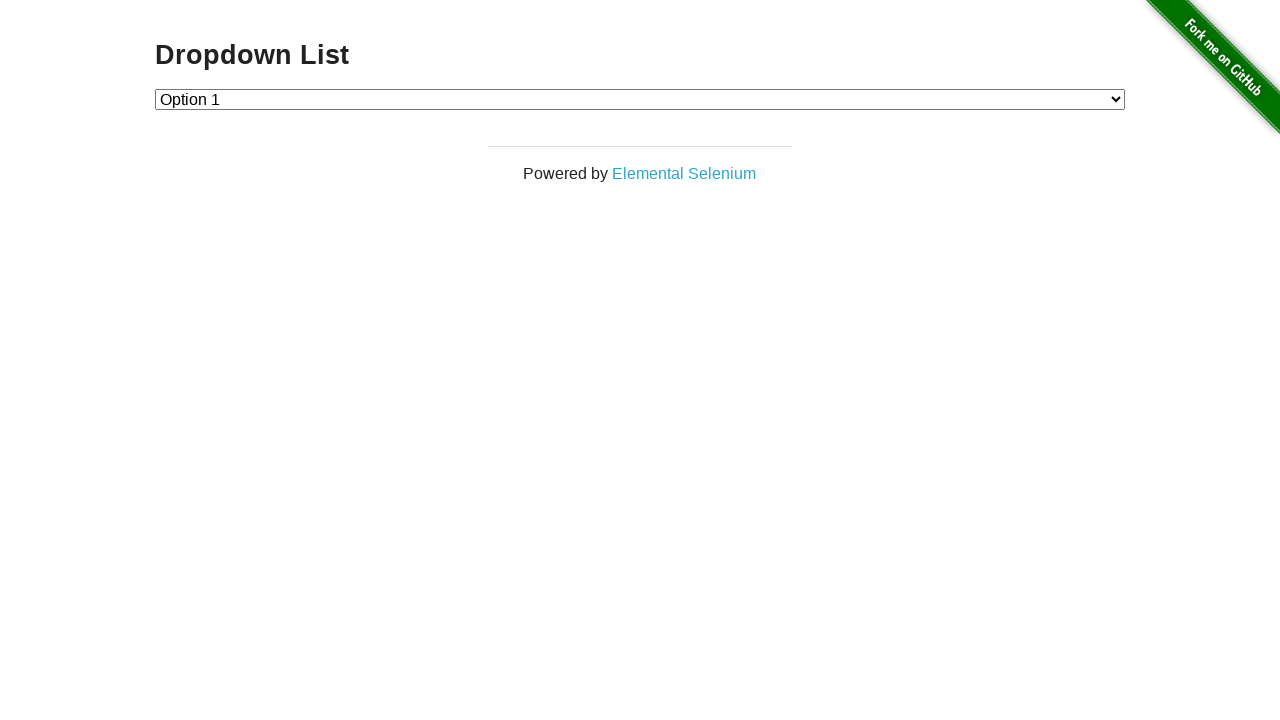

Verified that dropdown value is '1' (Option 1 selected)
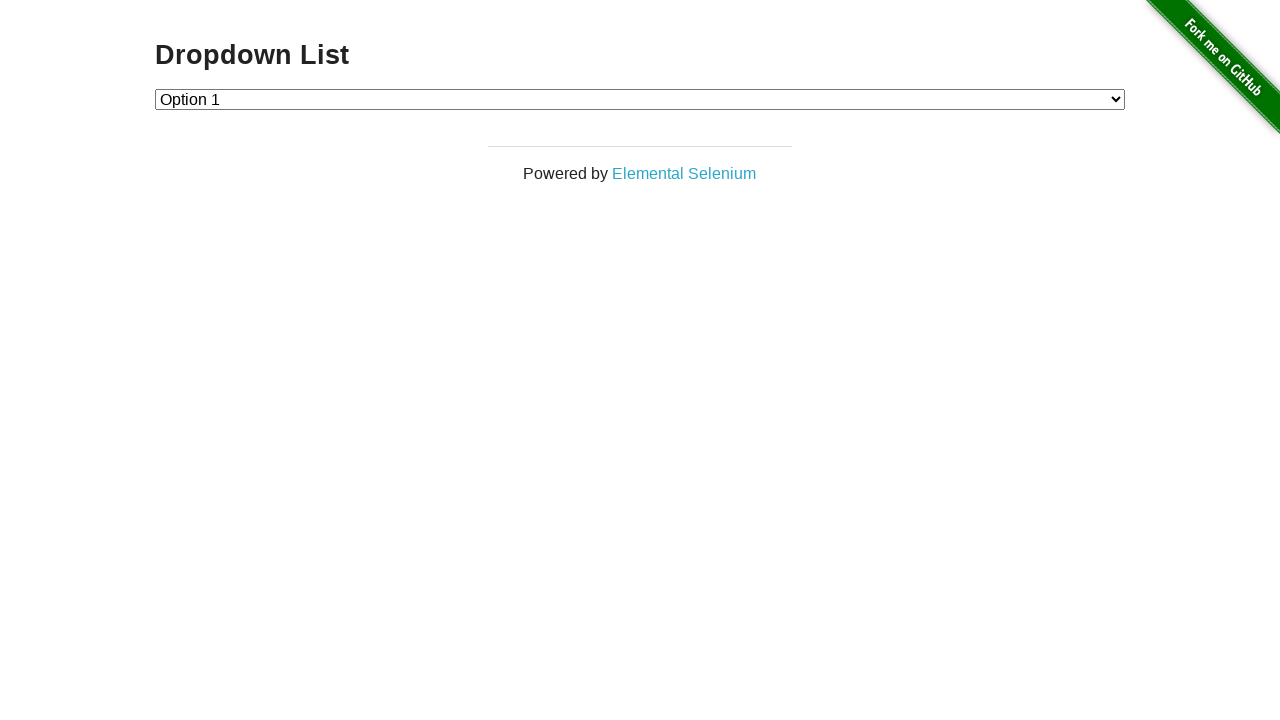

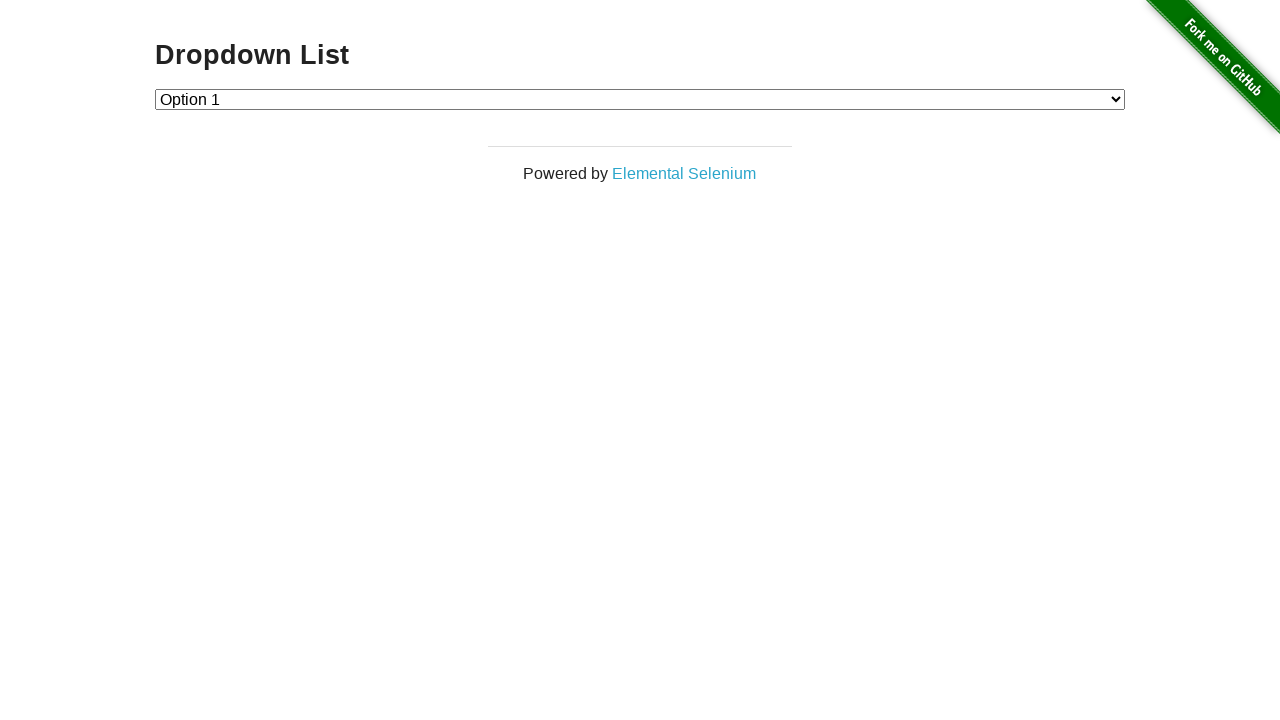